Tests mouse hover navigation by hovering over a menu item and clicking a submenu option

Starting URL: https://www.softwaretestingmaterial.com/mouse-hover-actions-using-selenium/

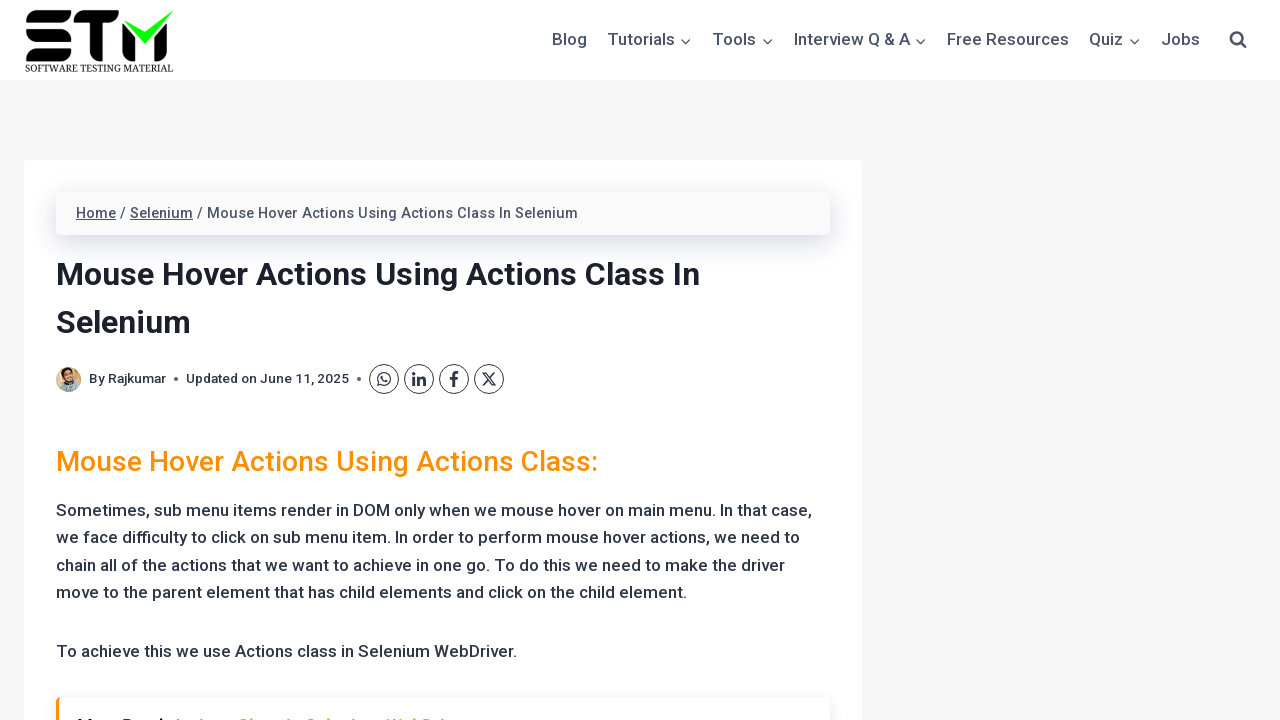

Located tutorials menu item
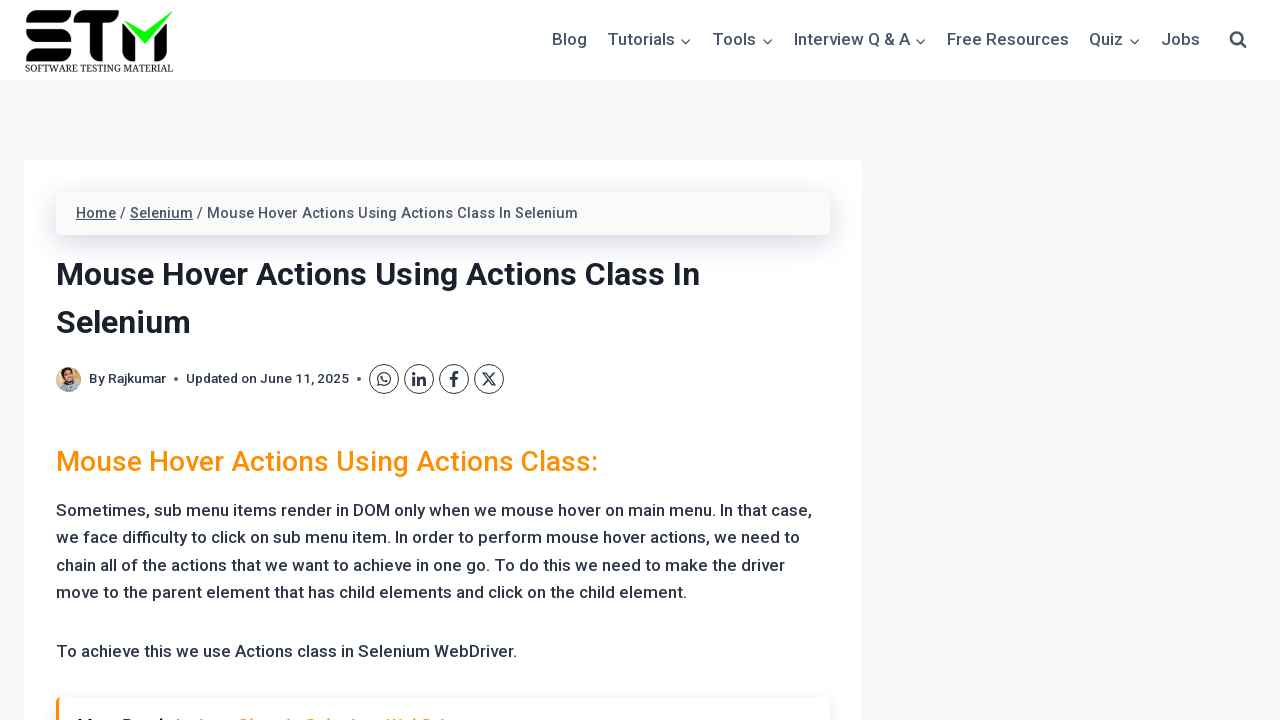

Hovered over tutorials menu to reveal submenu at (649, 40) on xpath=//*[@id='menu-item-7640']/a/span
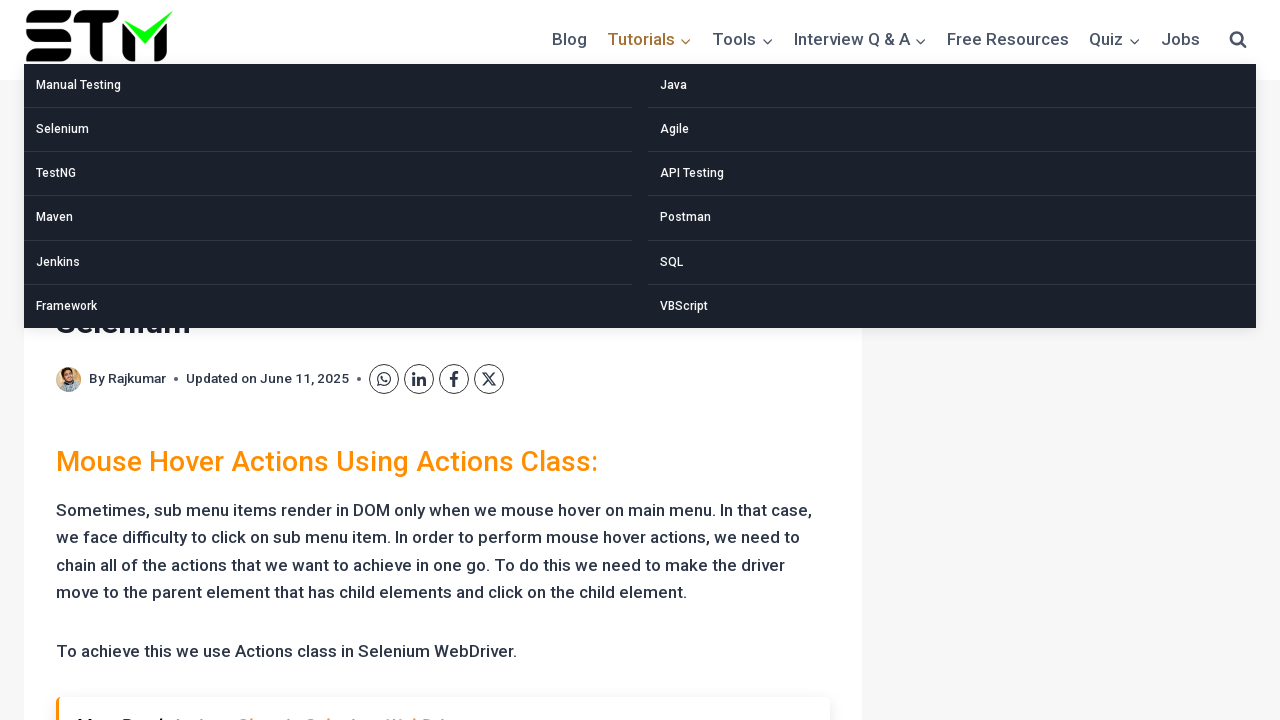

Clicked on selenium submenu item at (328, 130) on xpath=//*[@id='menu-item-16994']/a
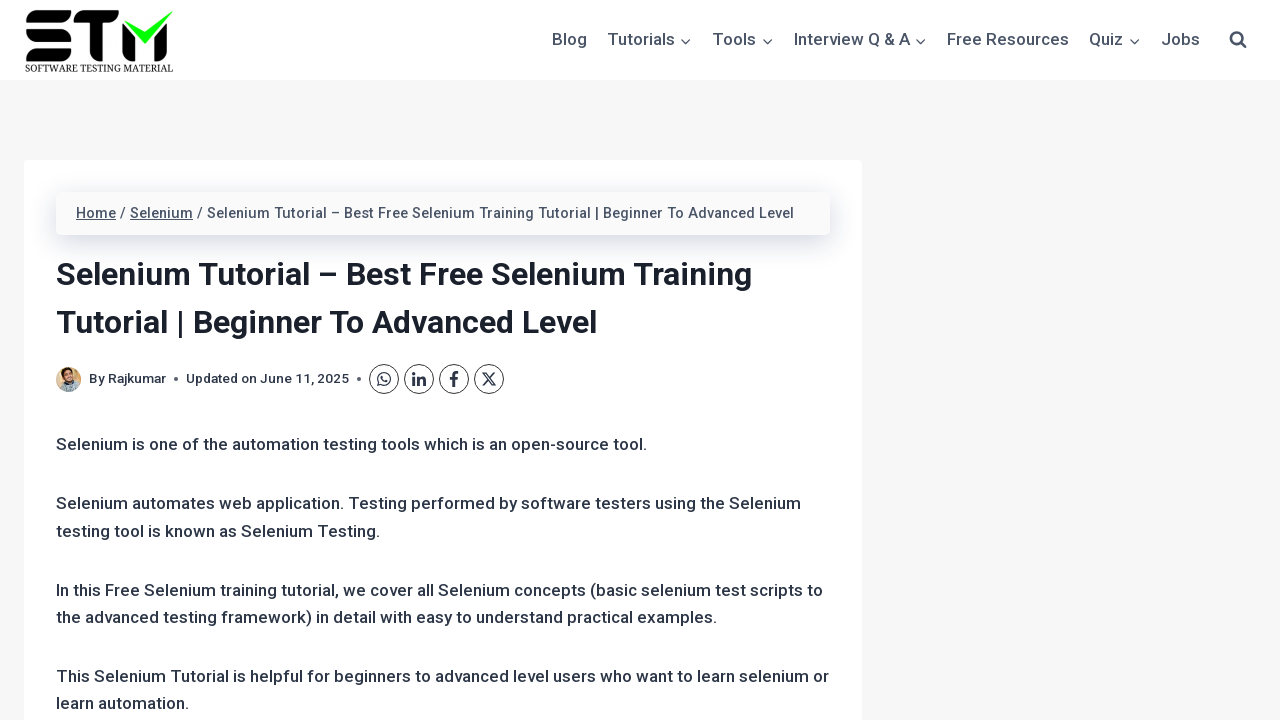

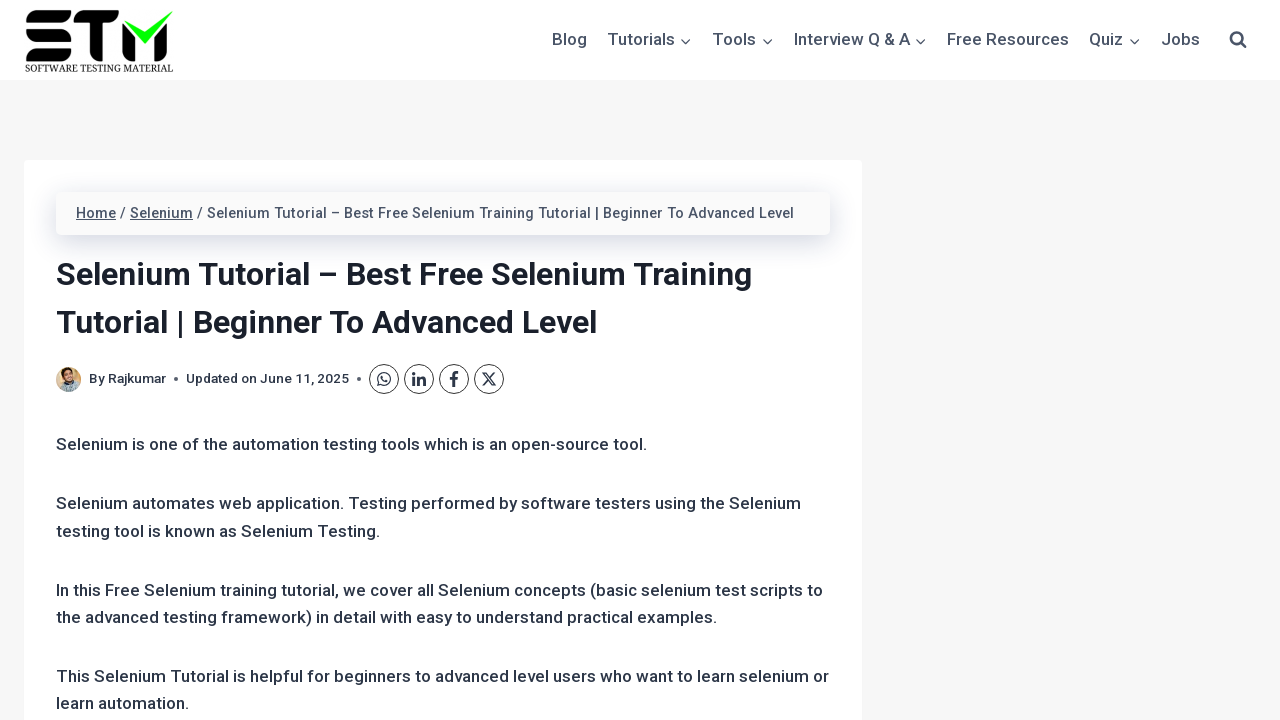